Tests sorting the Due column in descending order by clicking the column header twice and verifying the values are sorted in descending order

Starting URL: http://the-internet.herokuapp.com/tables

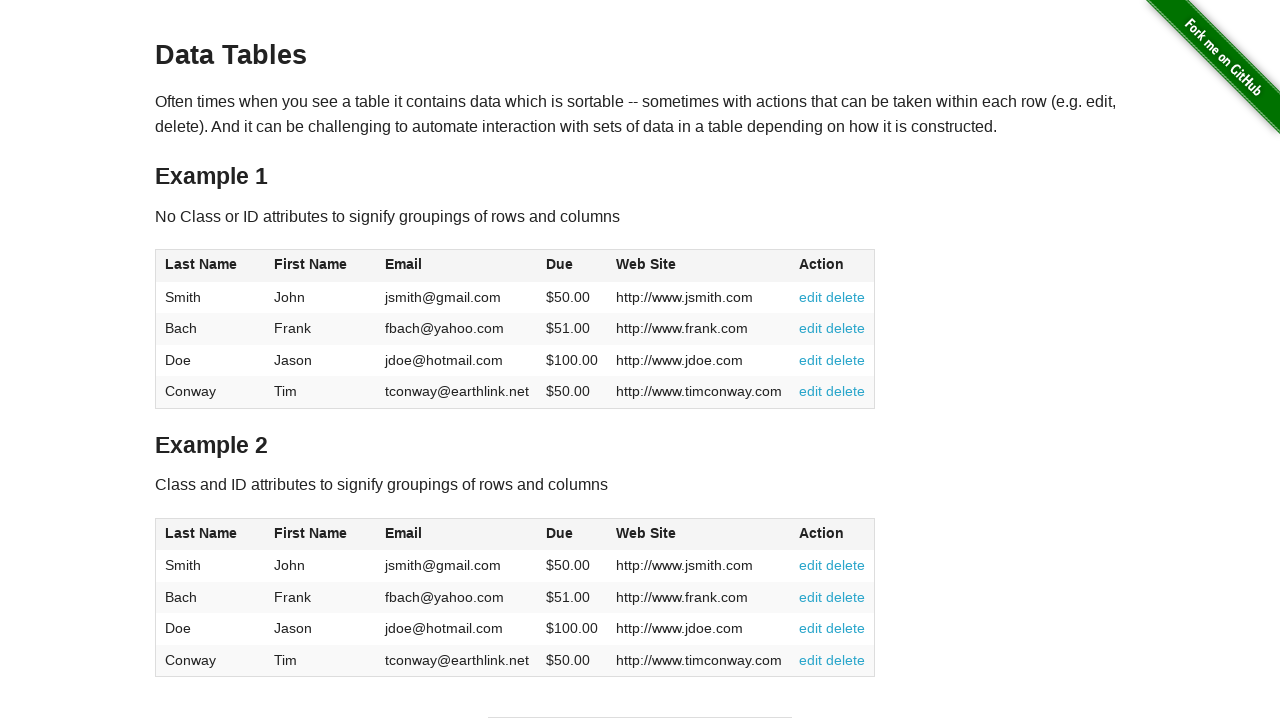

Clicked Due column header first time to sort ascending at (572, 266) on #table1 thead tr th:nth-of-type(4)
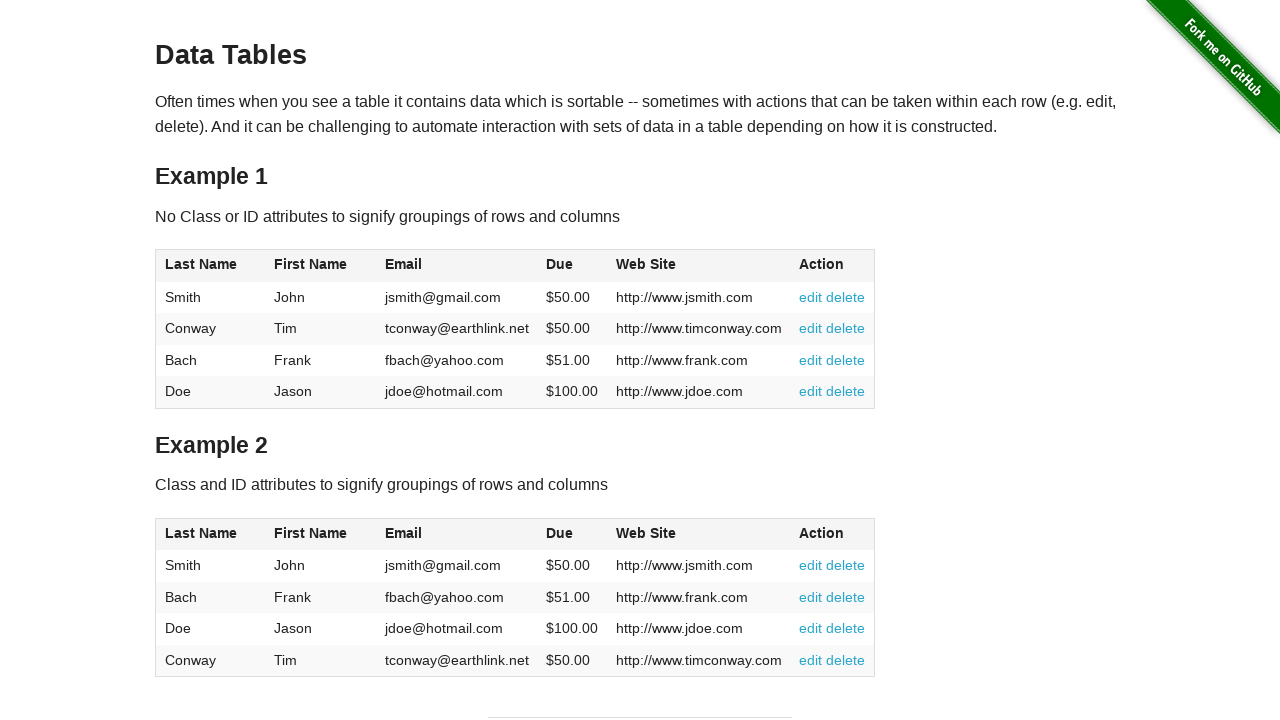

Clicked Due column header second time to sort descending at (572, 266) on #table1 thead tr th:nth-of-type(4)
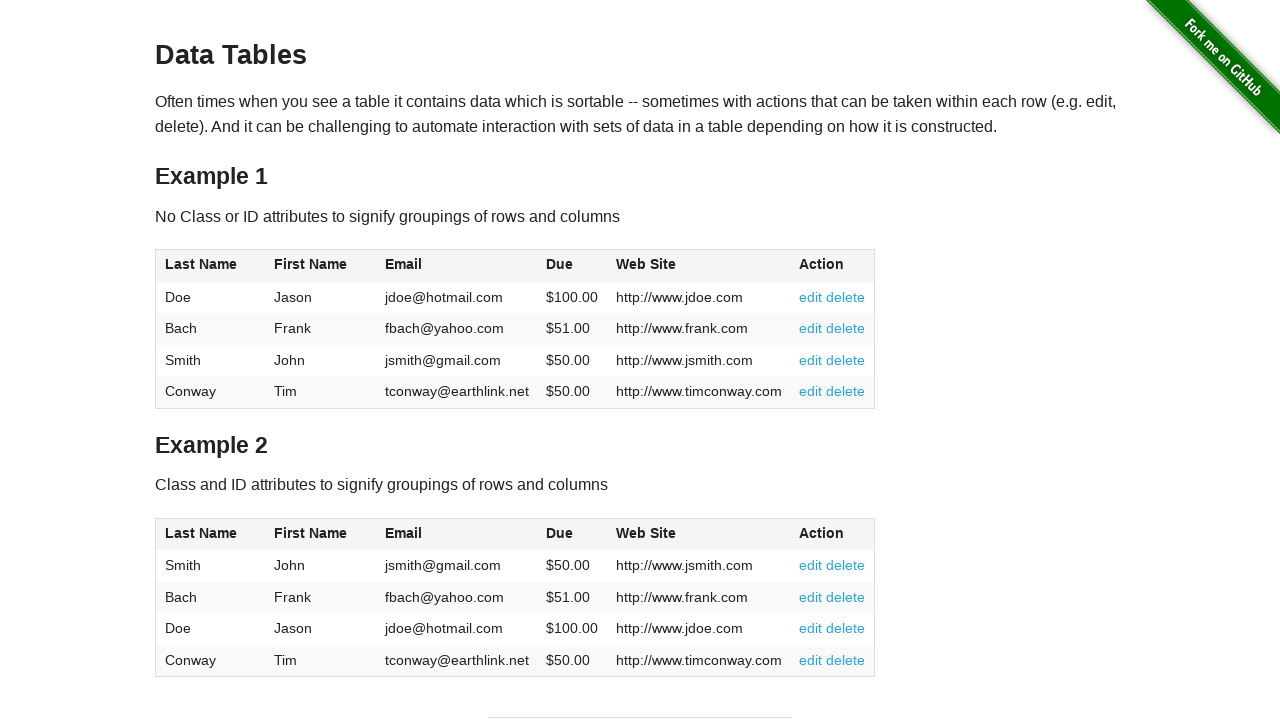

Table updated with descending sort order
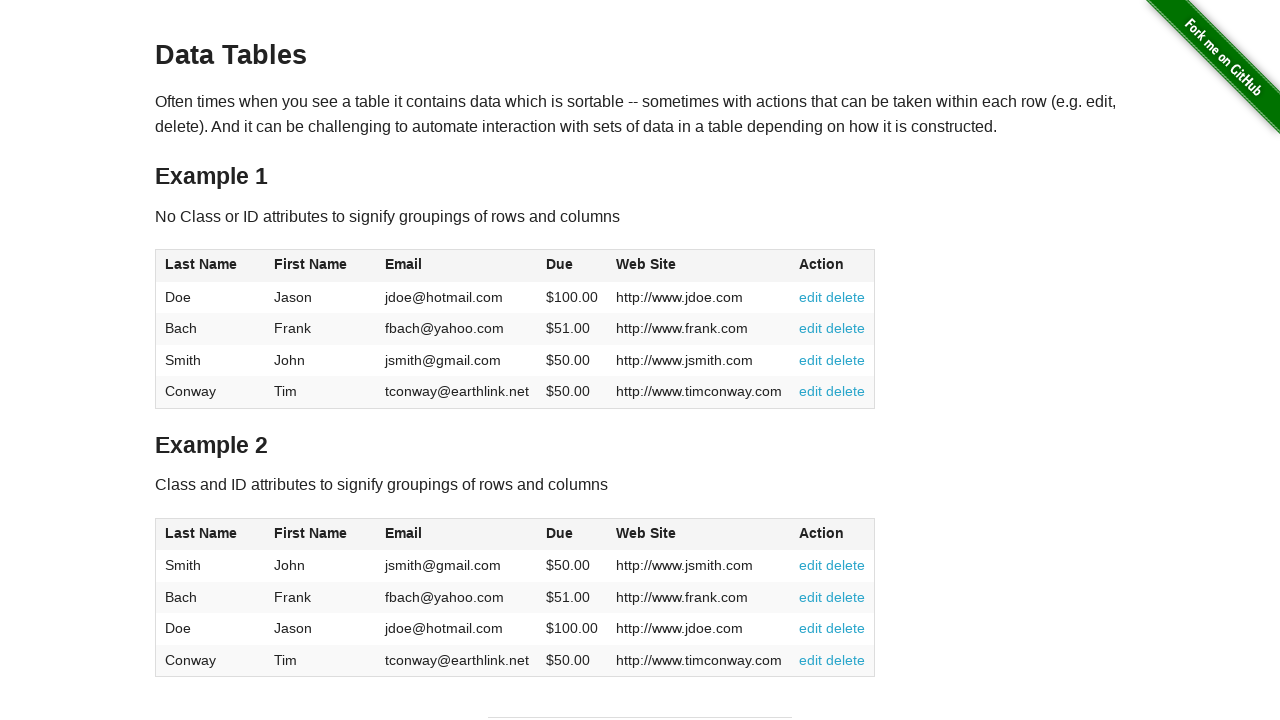

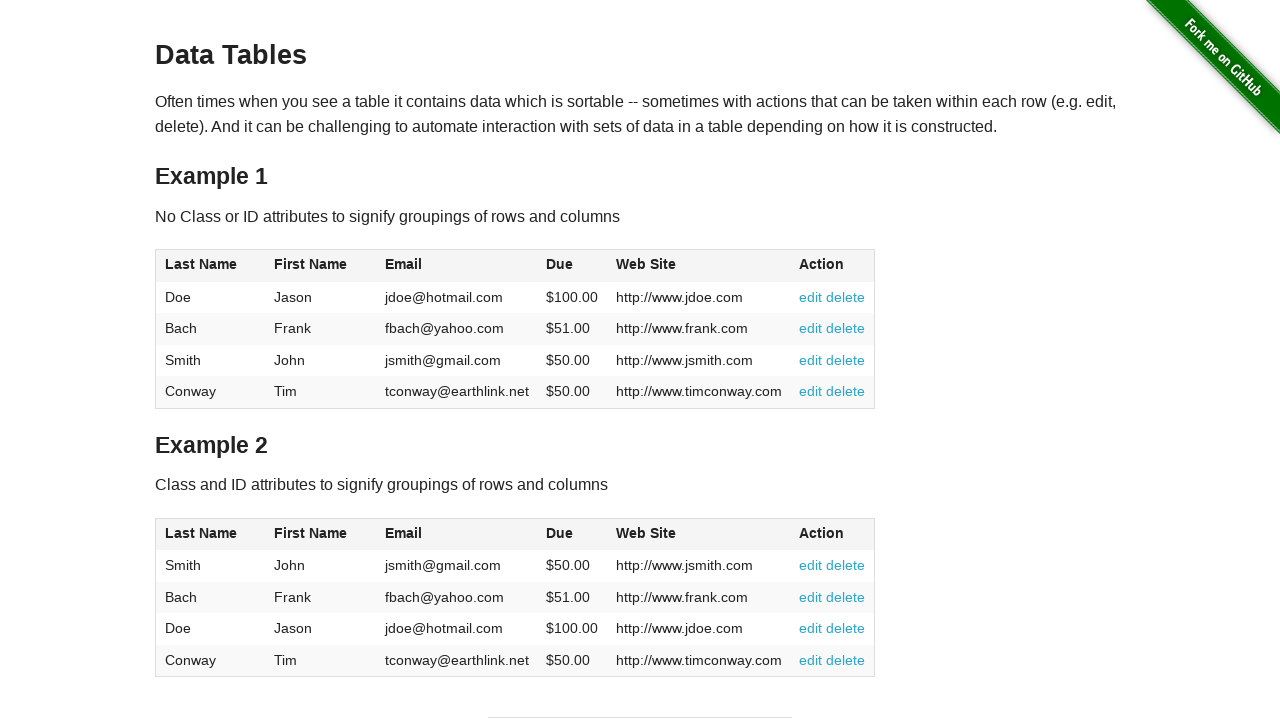